Navigates to Spotify and verifies the page title

Starting URL: http://www.spotify.com

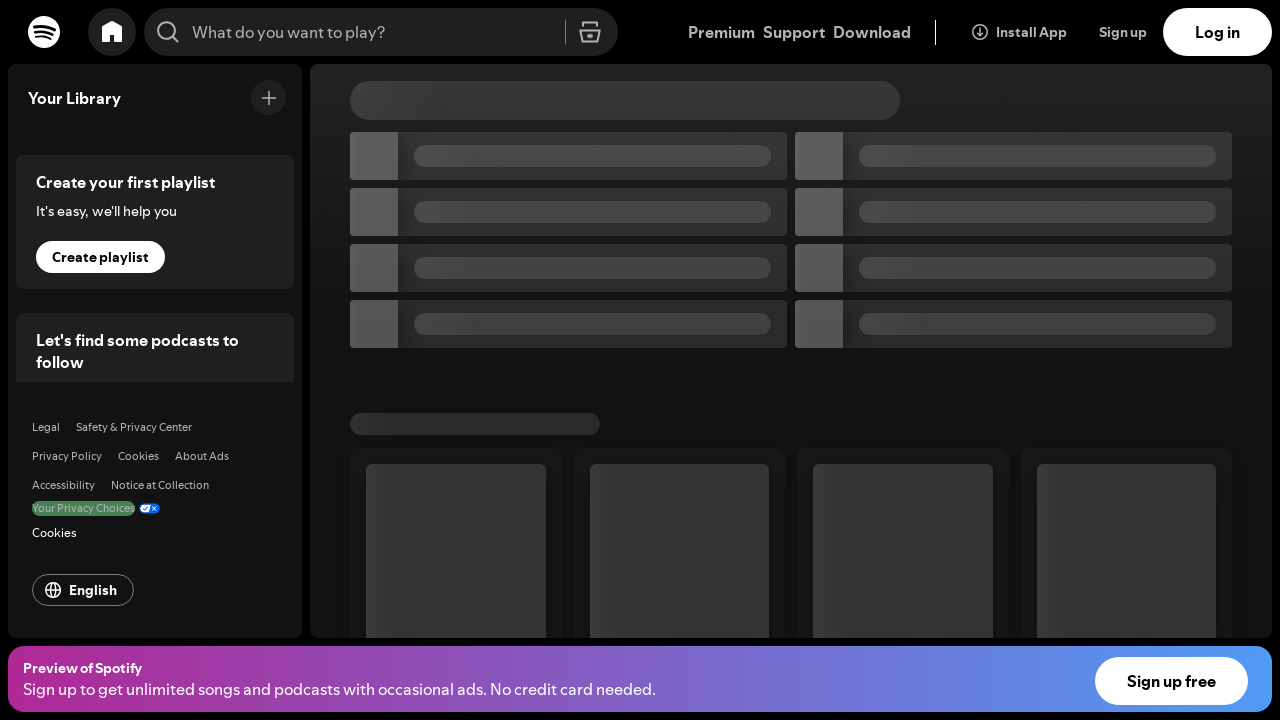

Navigated to Spotify homepage
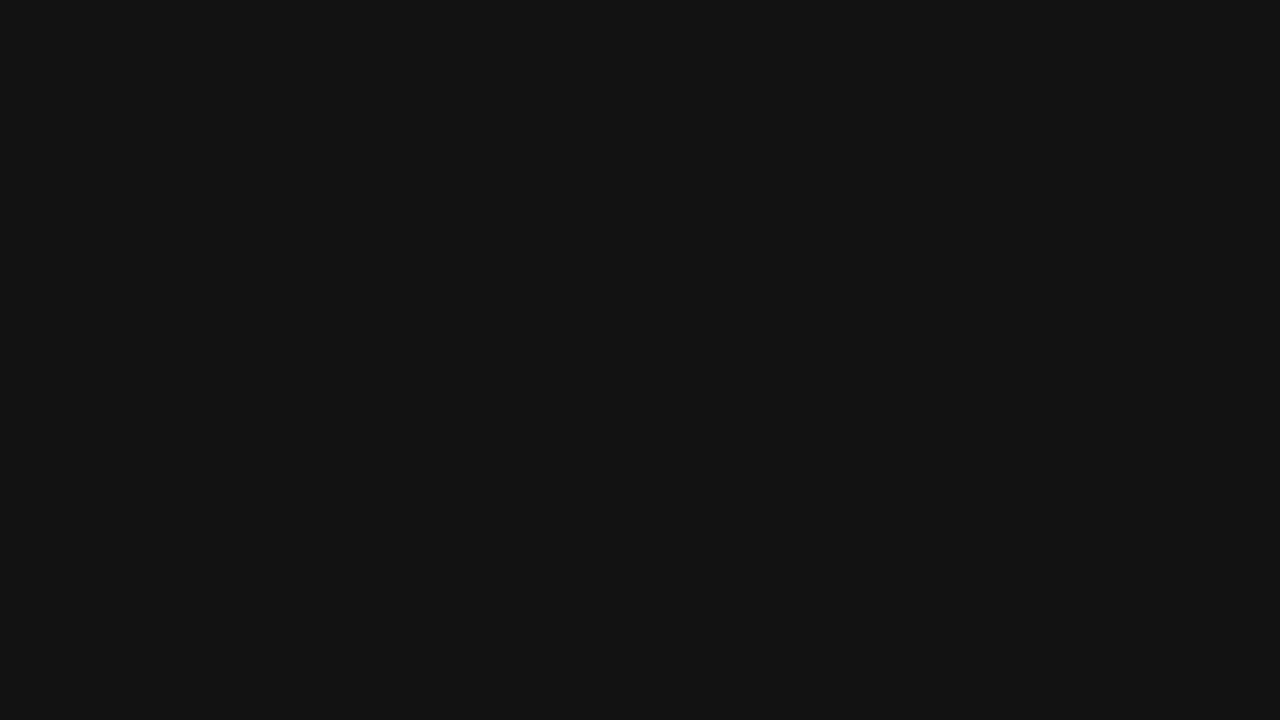

Retrieved page title
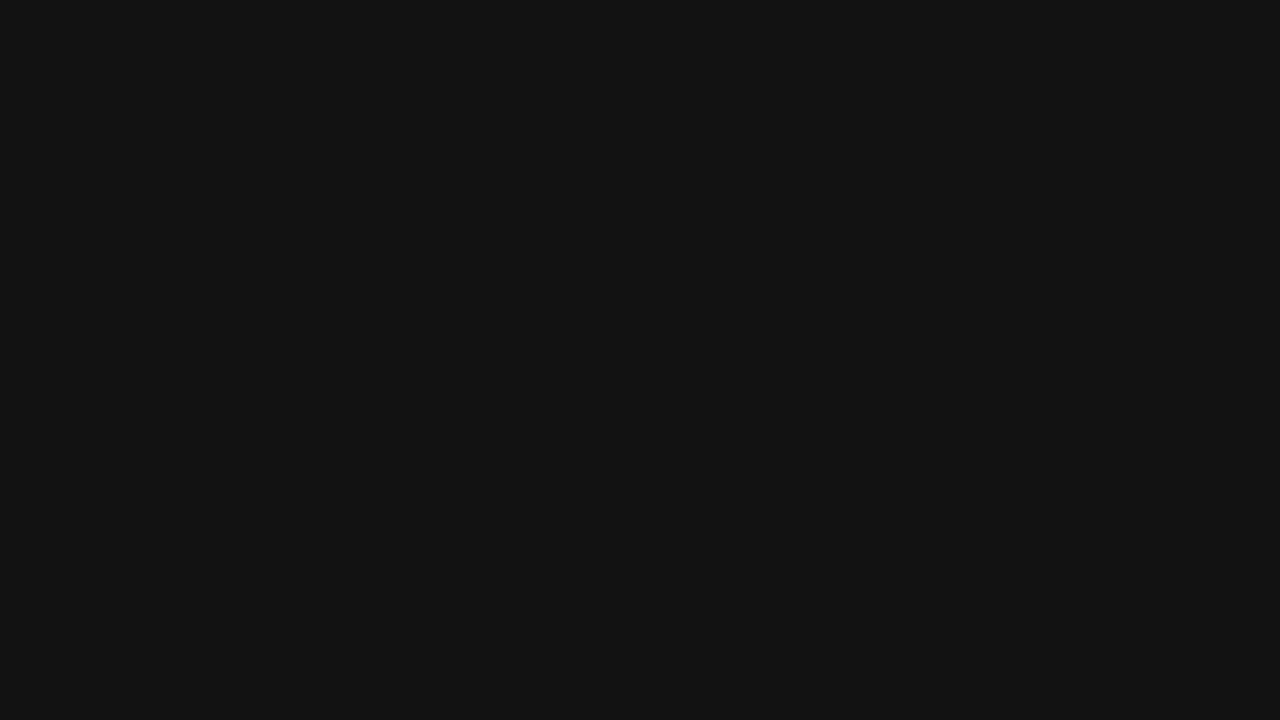

Verified page title is not empty
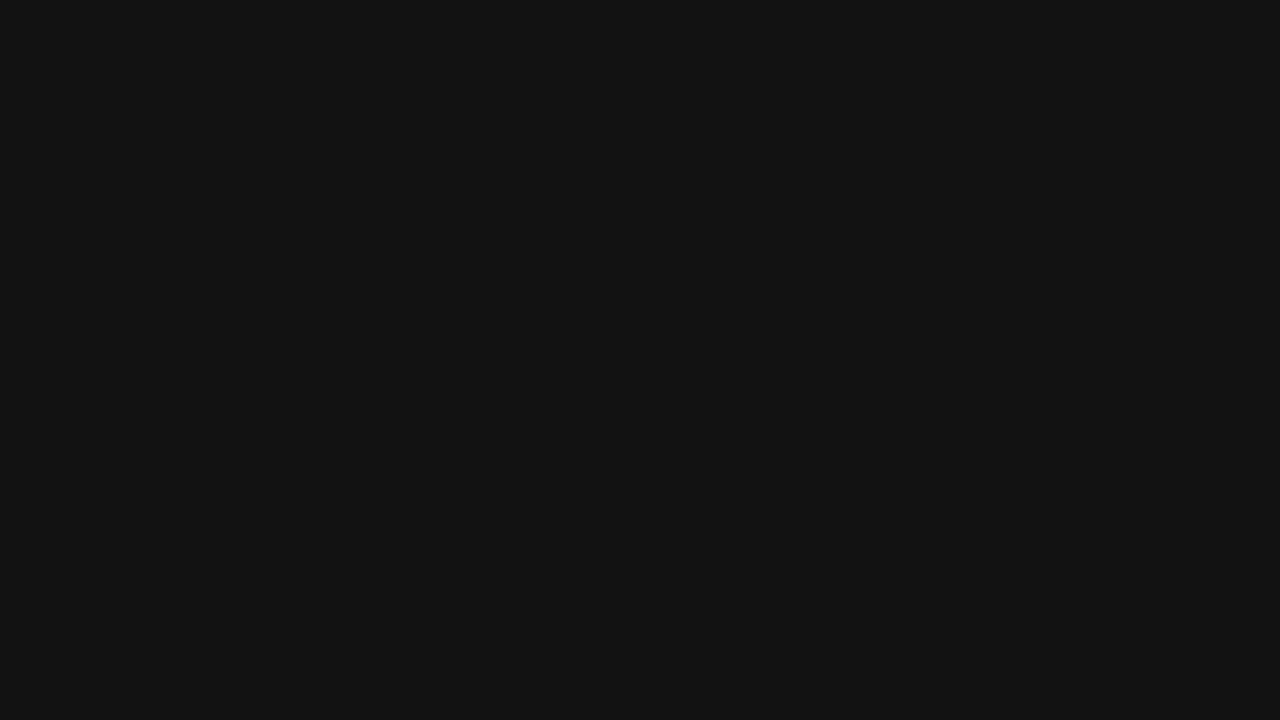

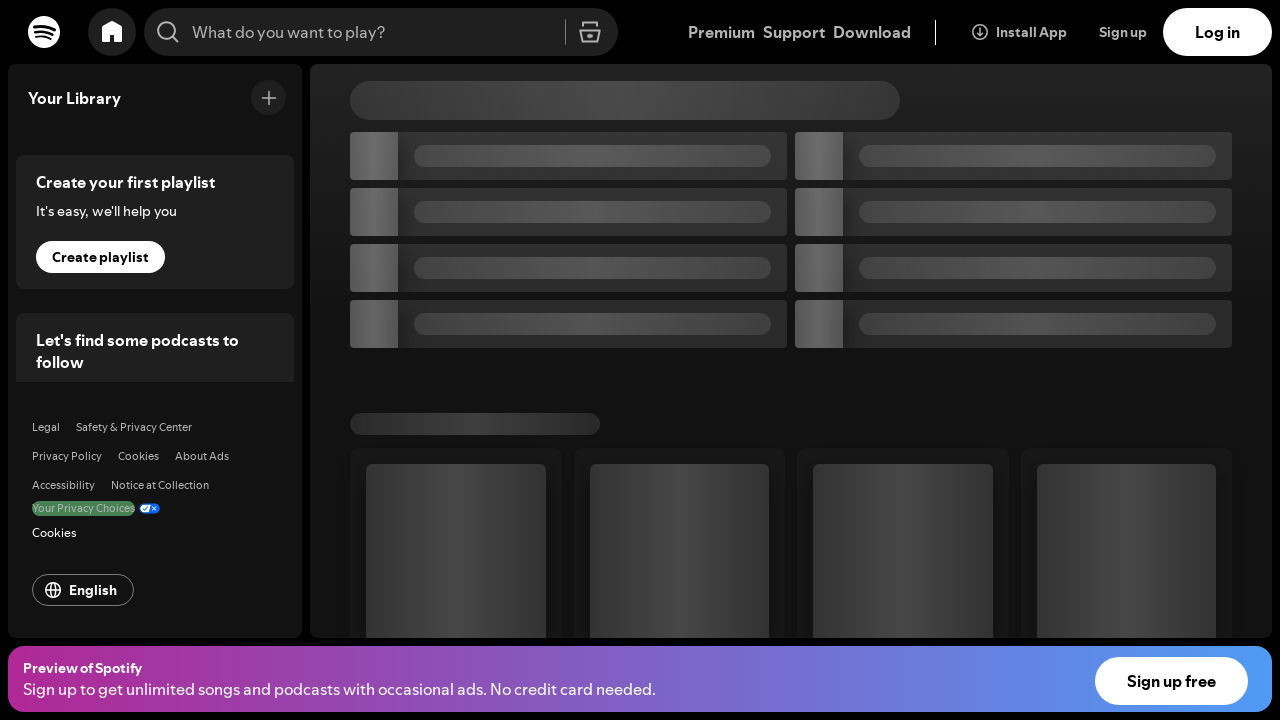